Tests the Add/Remove Elements functionality by clicking the Add Element button, verifying the Delete button appears, clicking Delete, and verifying the page heading is still visible.

Starting URL: https://the-internet.herokuapp.com/add_remove_elements/

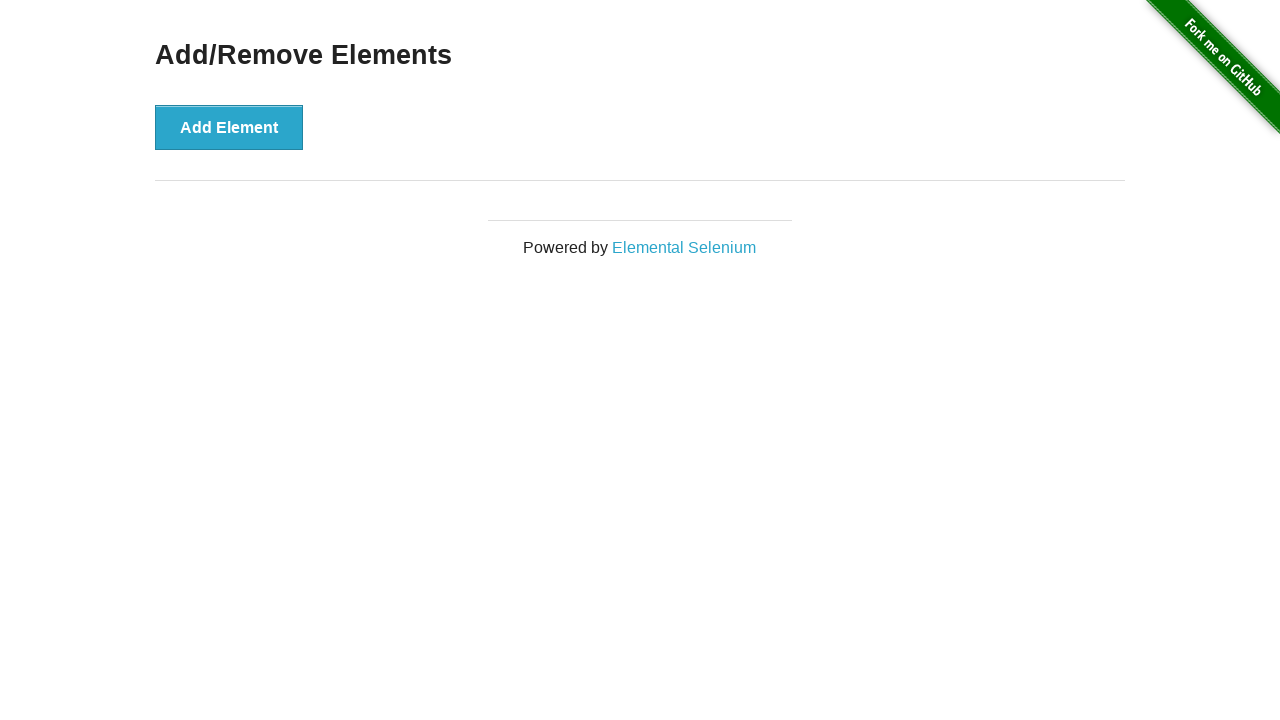

Clicked the 'Add Element' button at (229, 127) on xpath=//*[text()='Add Element']
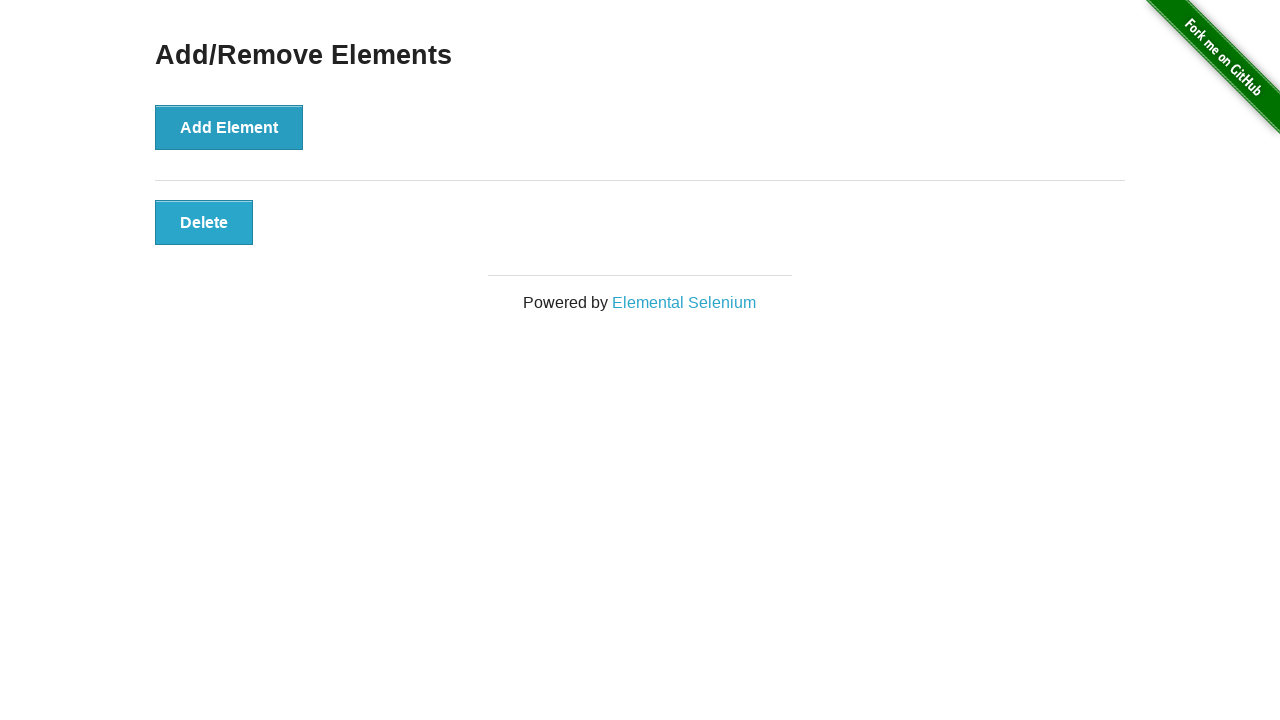

Delete button appeared and is visible
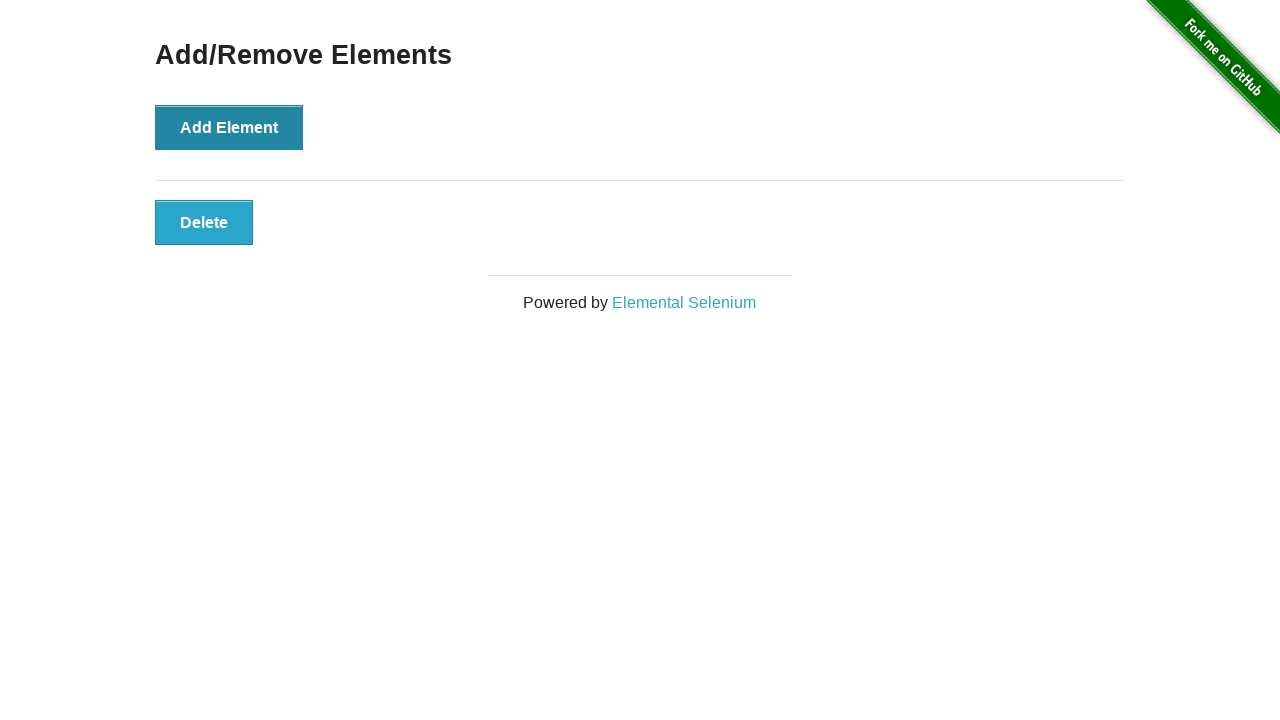

Clicked the Delete button at (204, 222) on button.added-manually
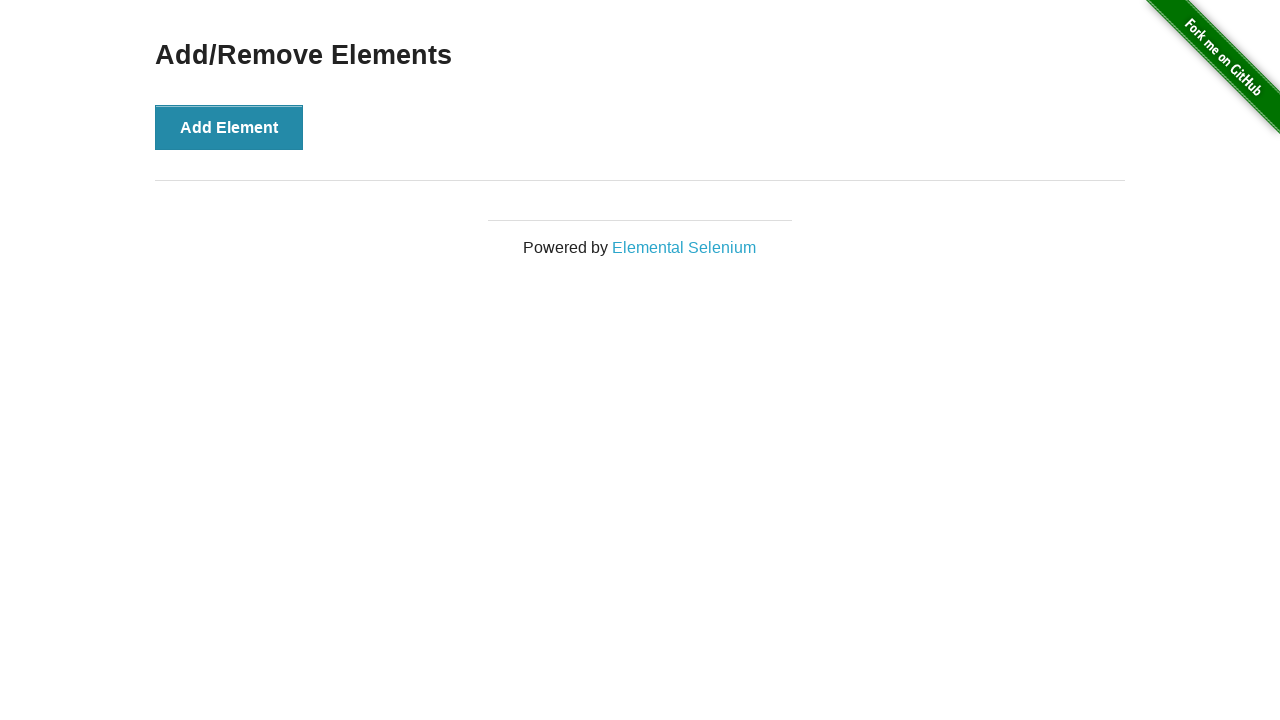

Verified 'Add/Remove Elements' heading is still visible after deletion
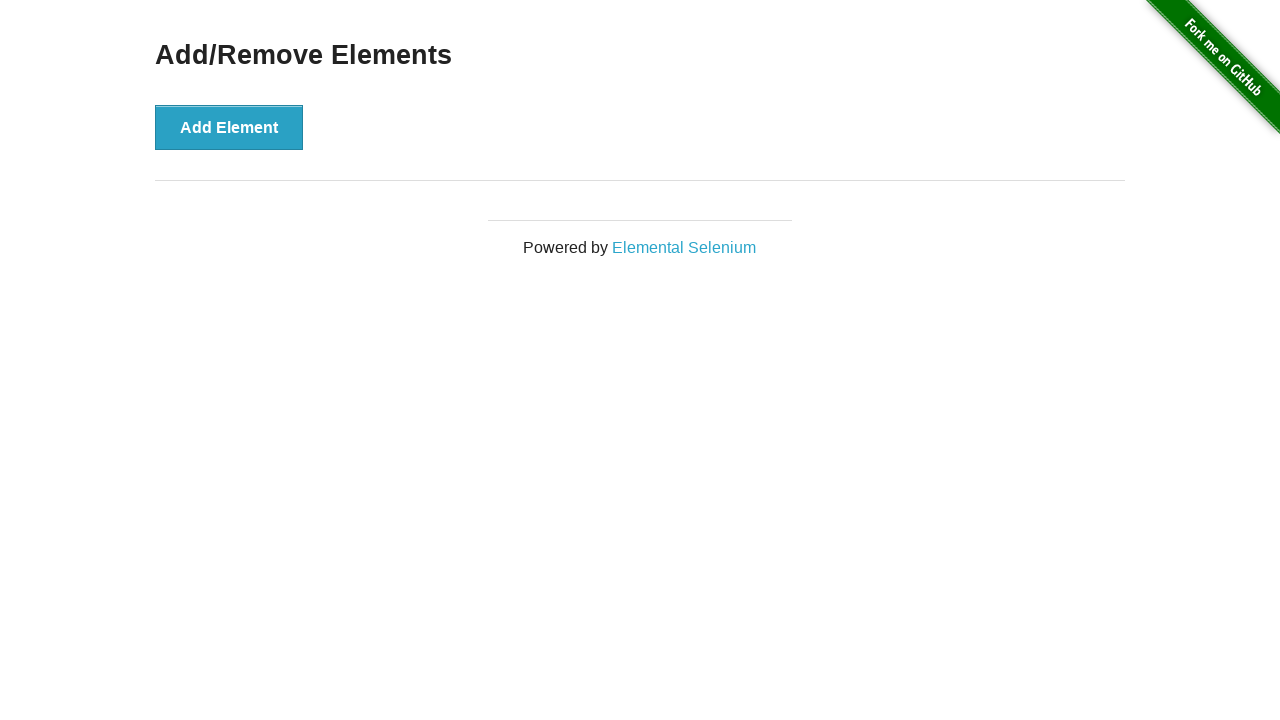

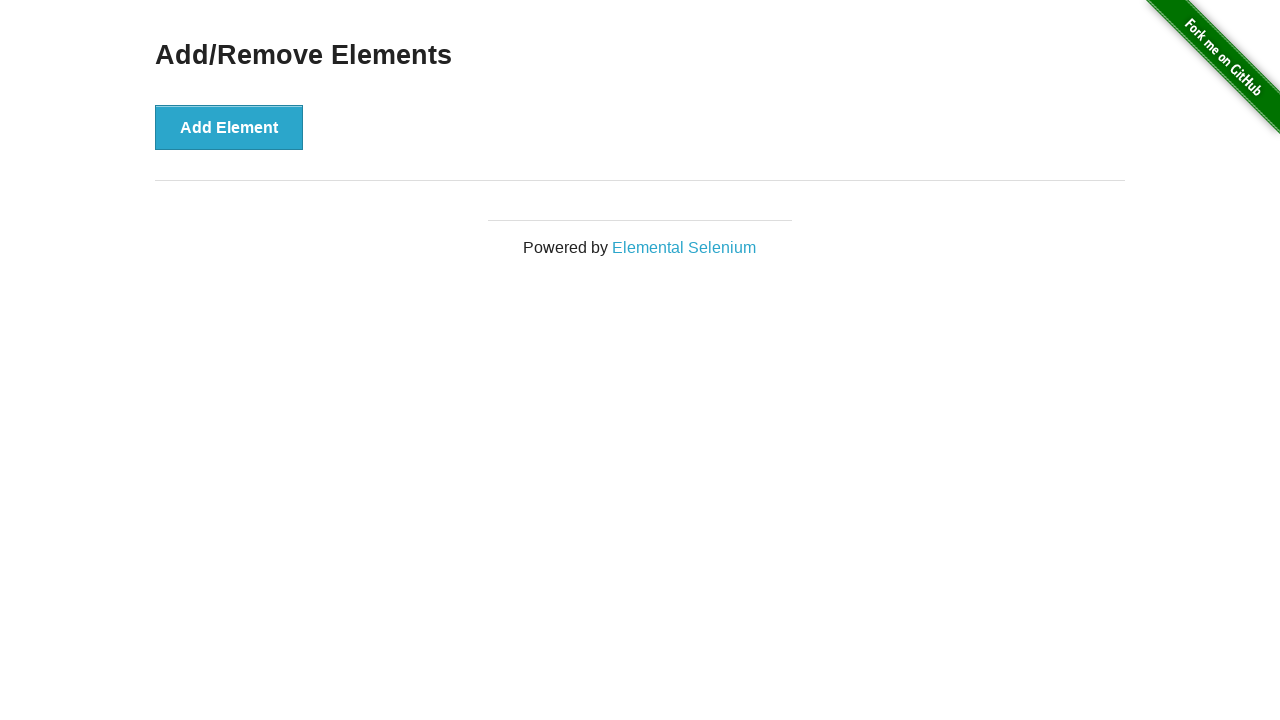